Tests JavaScript alert handling including simple alerts, confirmation dialogs, and prompt dialogs with text input

Starting URL: https://the-internet.herokuapp.com/javascript_alerts

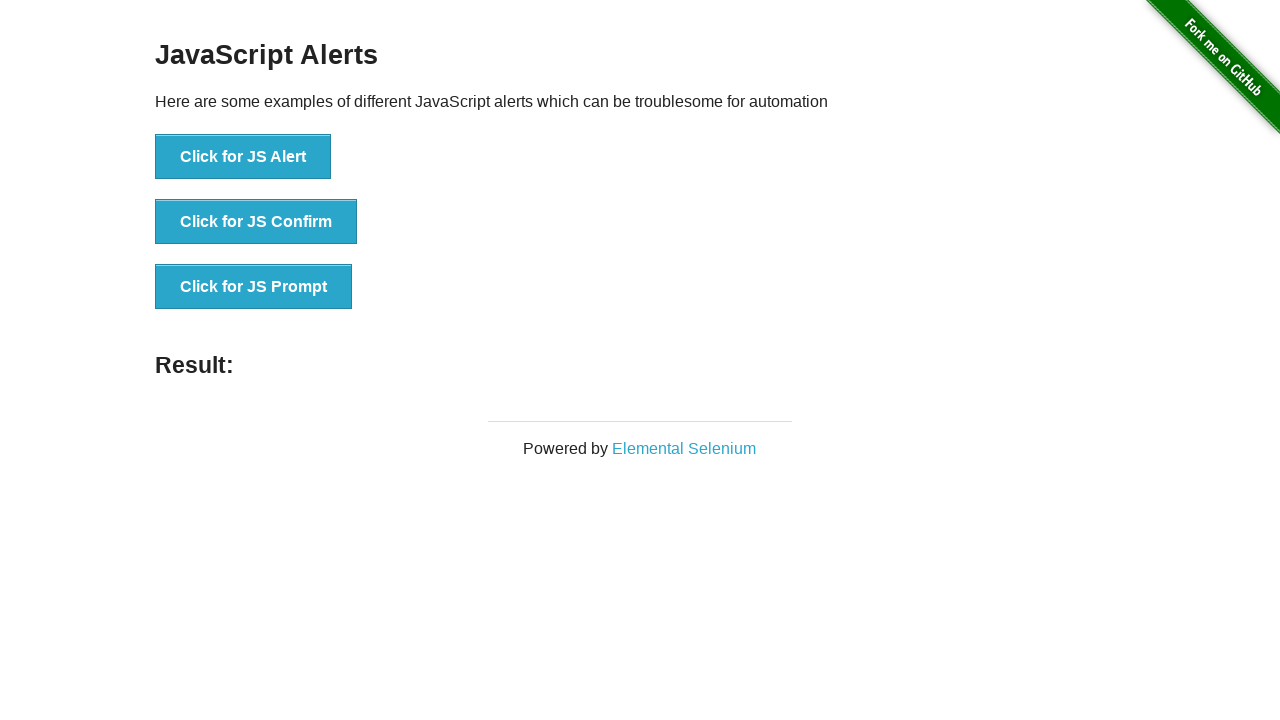

Clicked simple alert button at (243, 157) on xpath=//button[@onclick='jsAlert()']
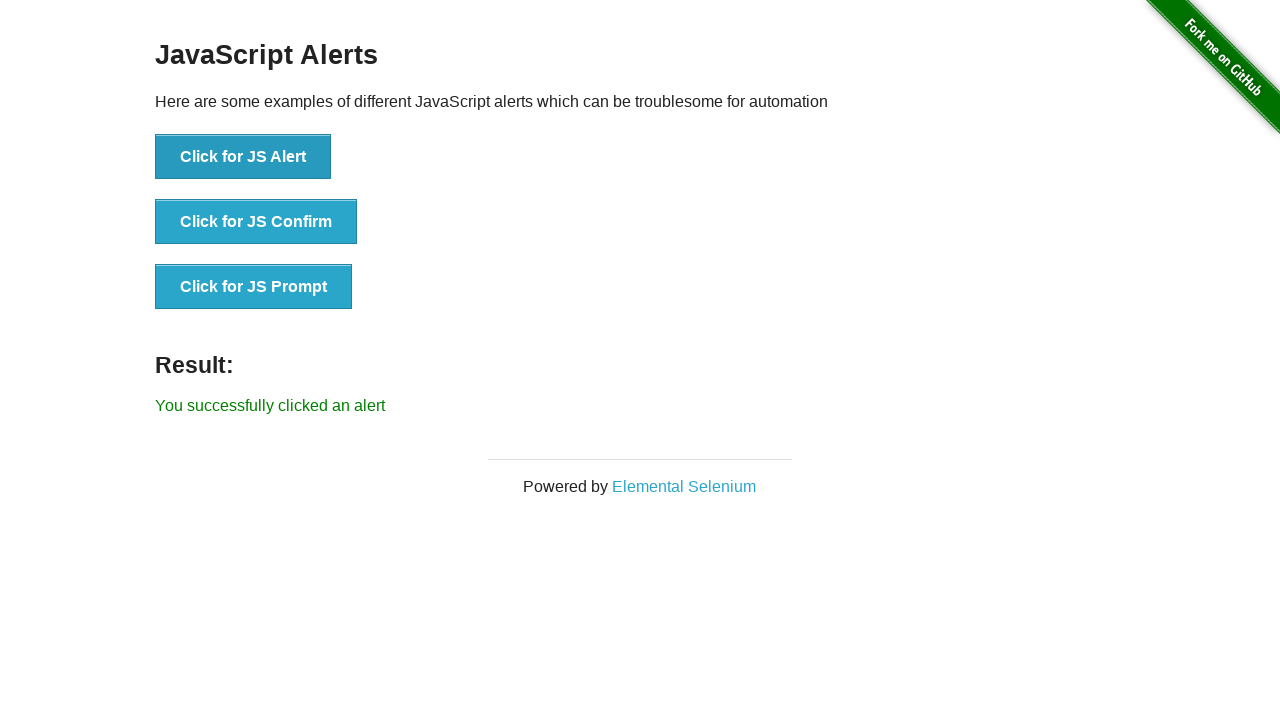

Set up dialog handler to accept simple alert
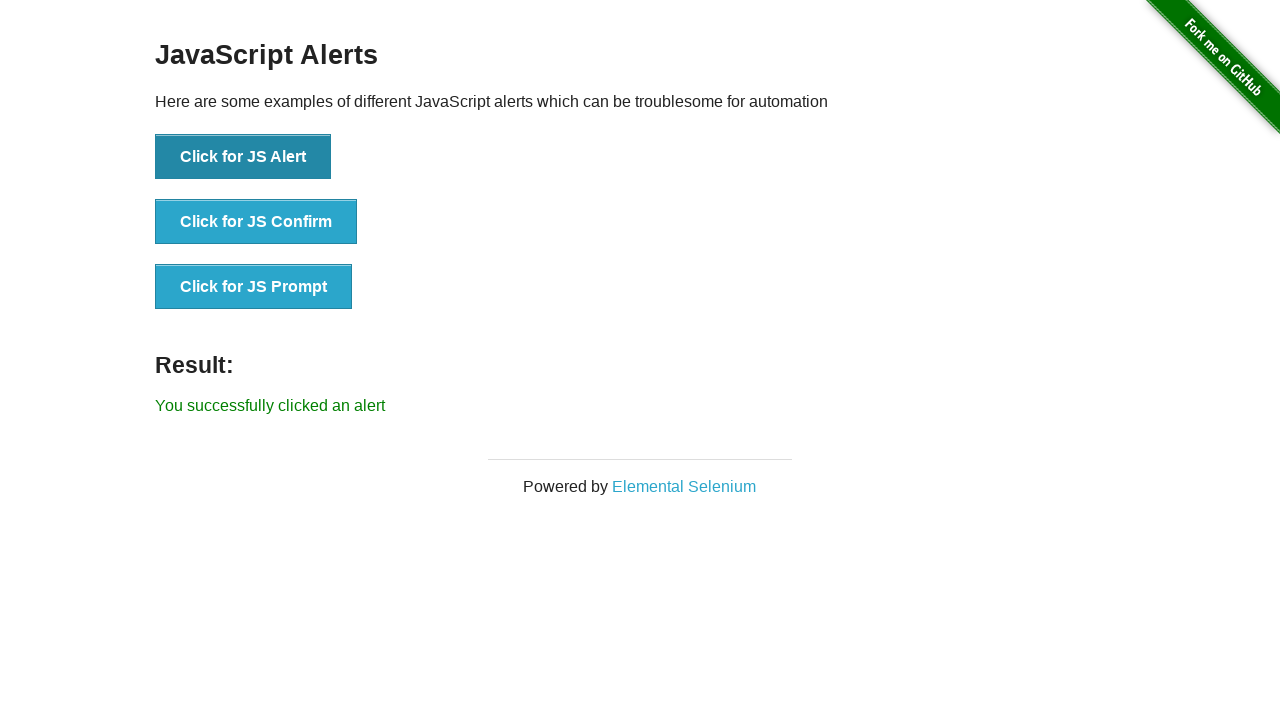

Clicked confirmation dialog button at (256, 222) on xpath=//*[@onclick='jsConfirm()']
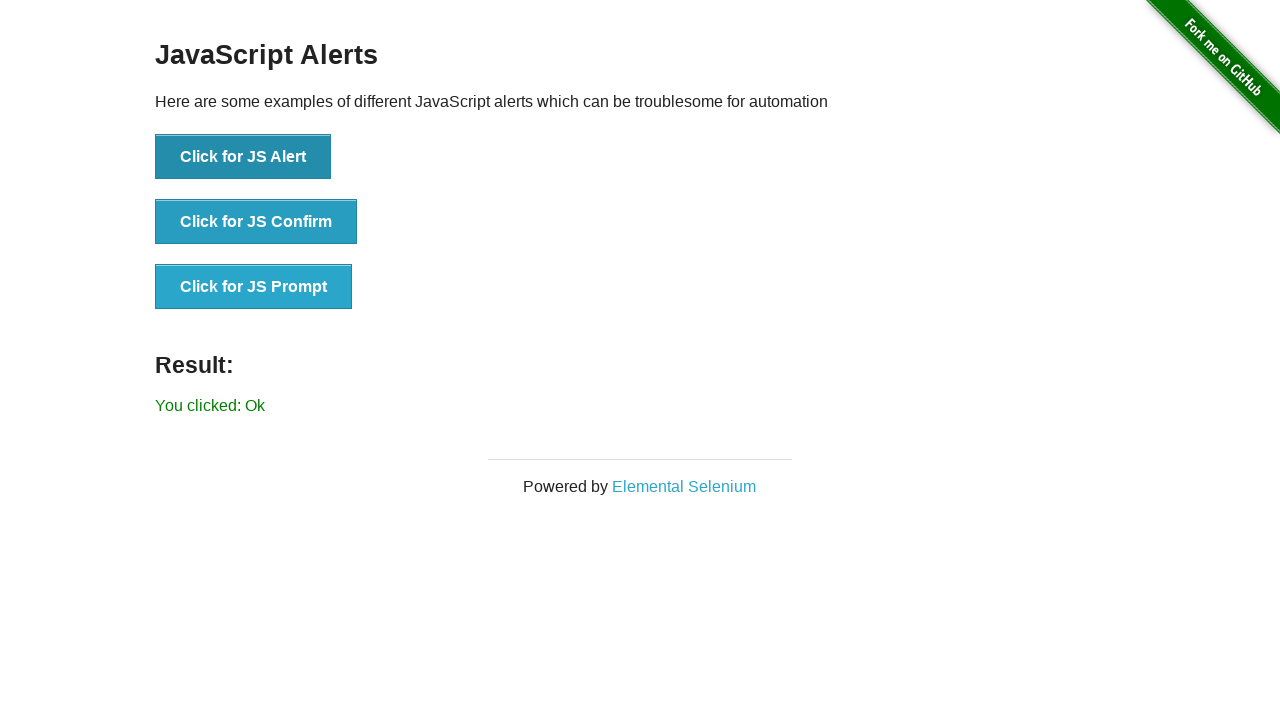

Set up dialog handler to dismiss confirmation dialog
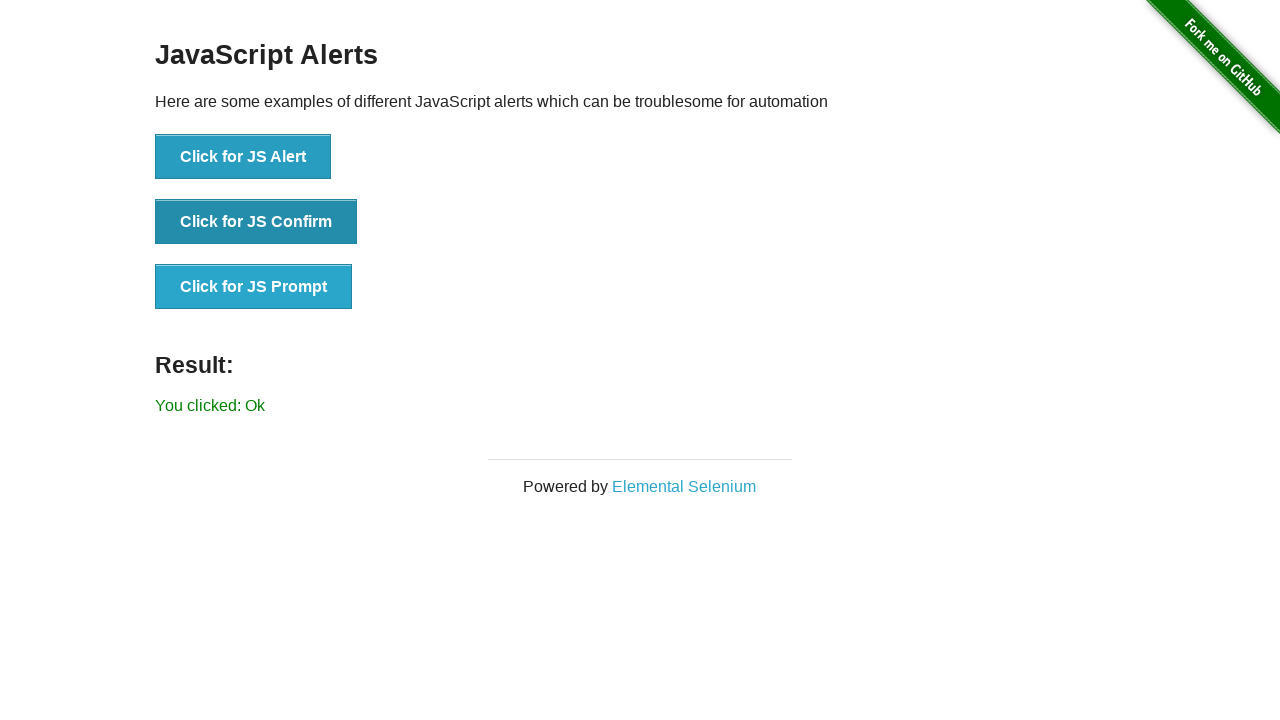

Clicked prompt dialog button at (254, 287) on xpath=//*[@onclick='jsPrompt()']
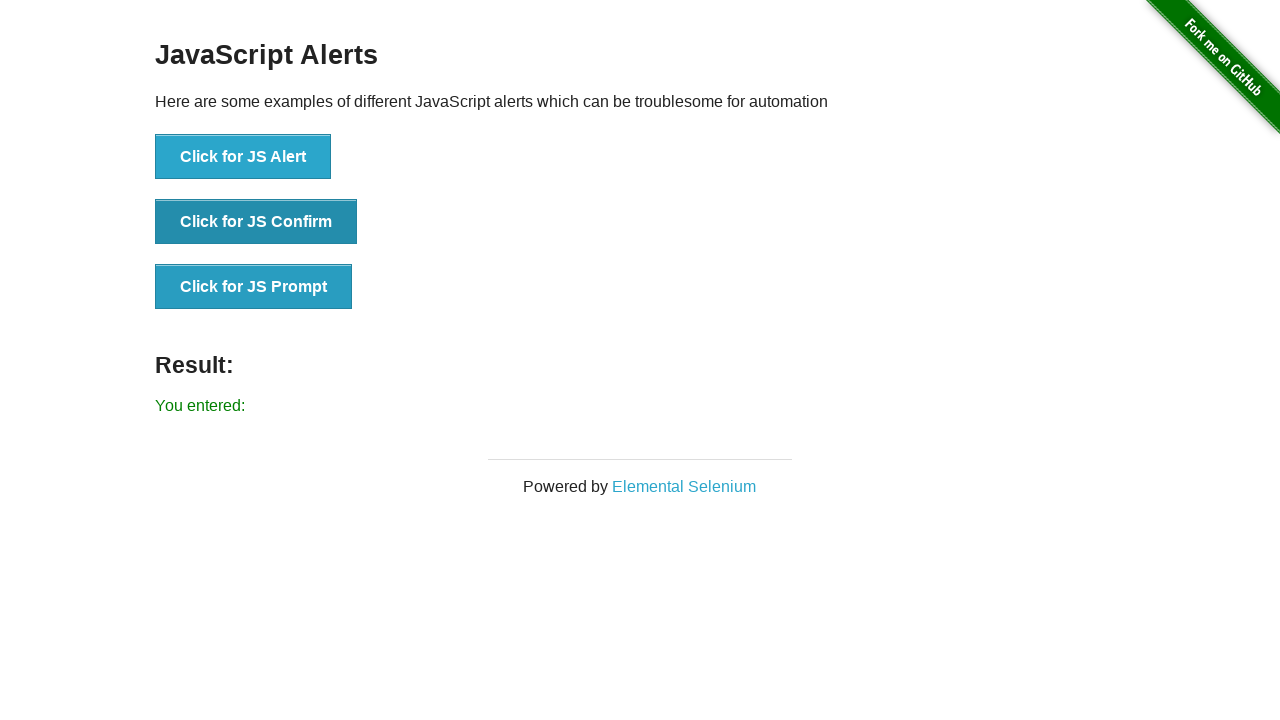

Set up dialog handler to accept prompt dialog with 'Welcome' input
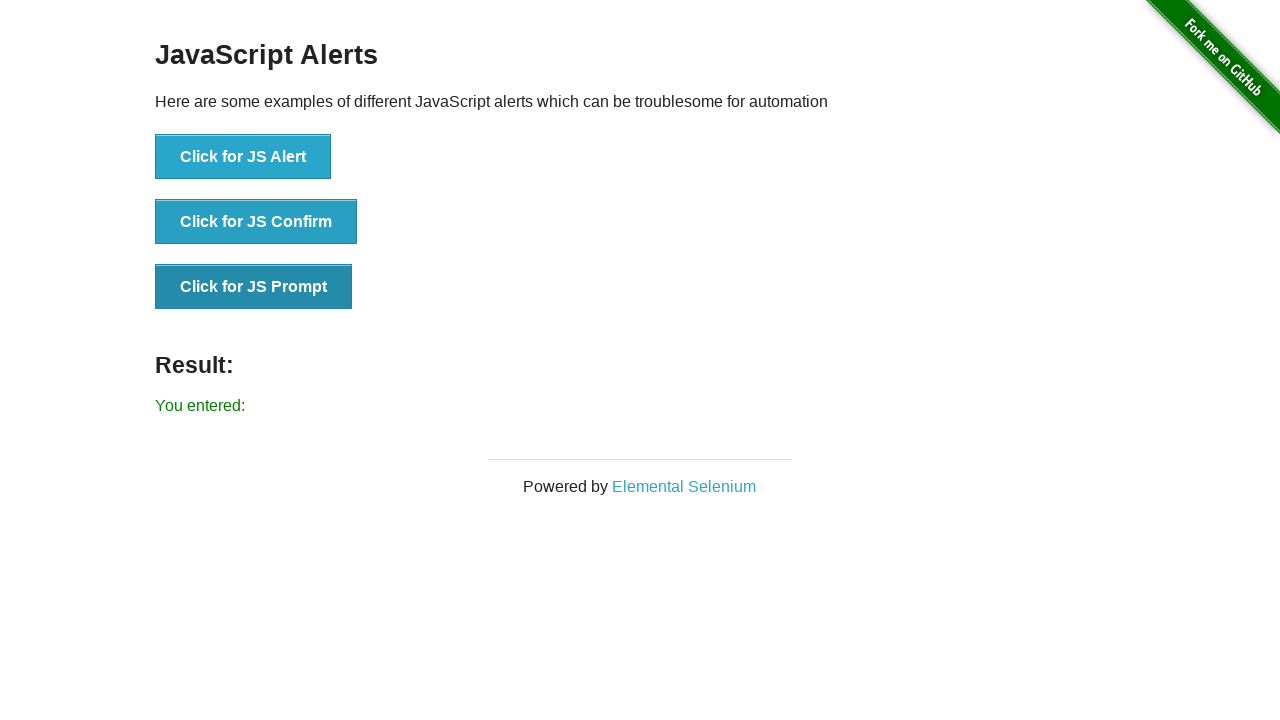

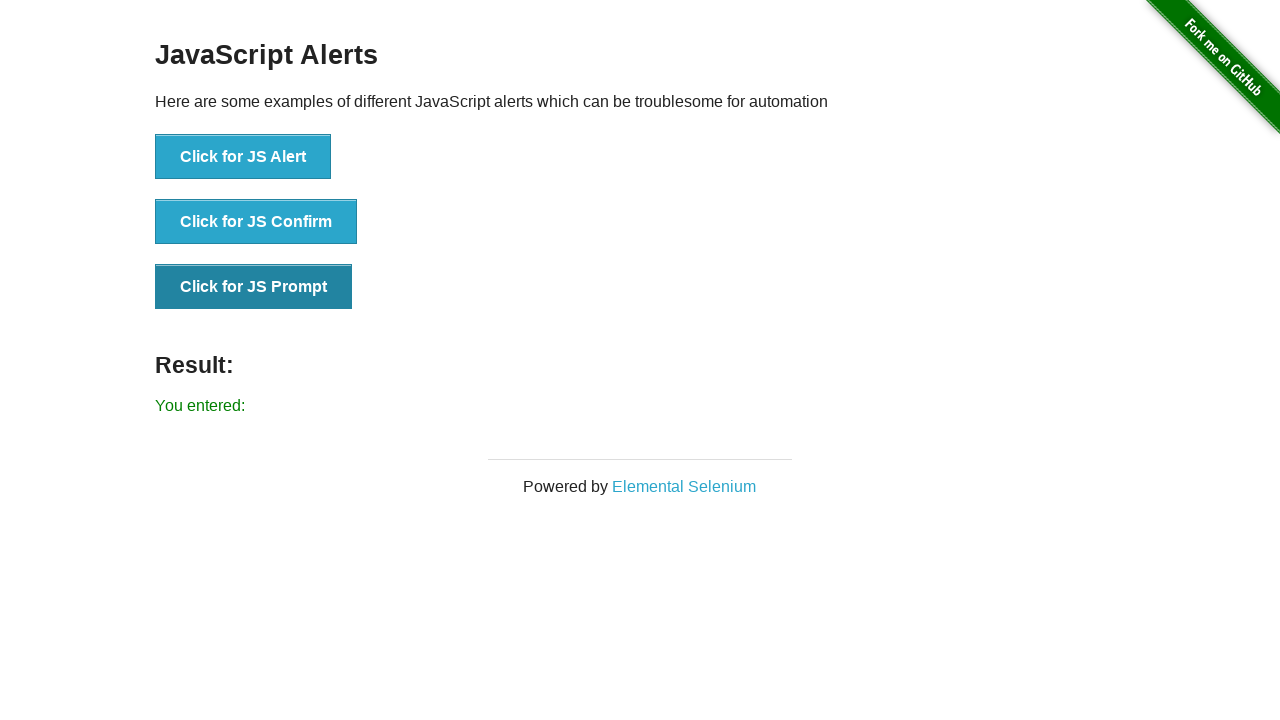